Tests dropdown selection functionality by selecting values from multiple dropdown menus using different selection methods (by value, visible text, and index)

Starting URL: https://naveenautomationlabs.com/opencart/ui/selectdropdowns.html

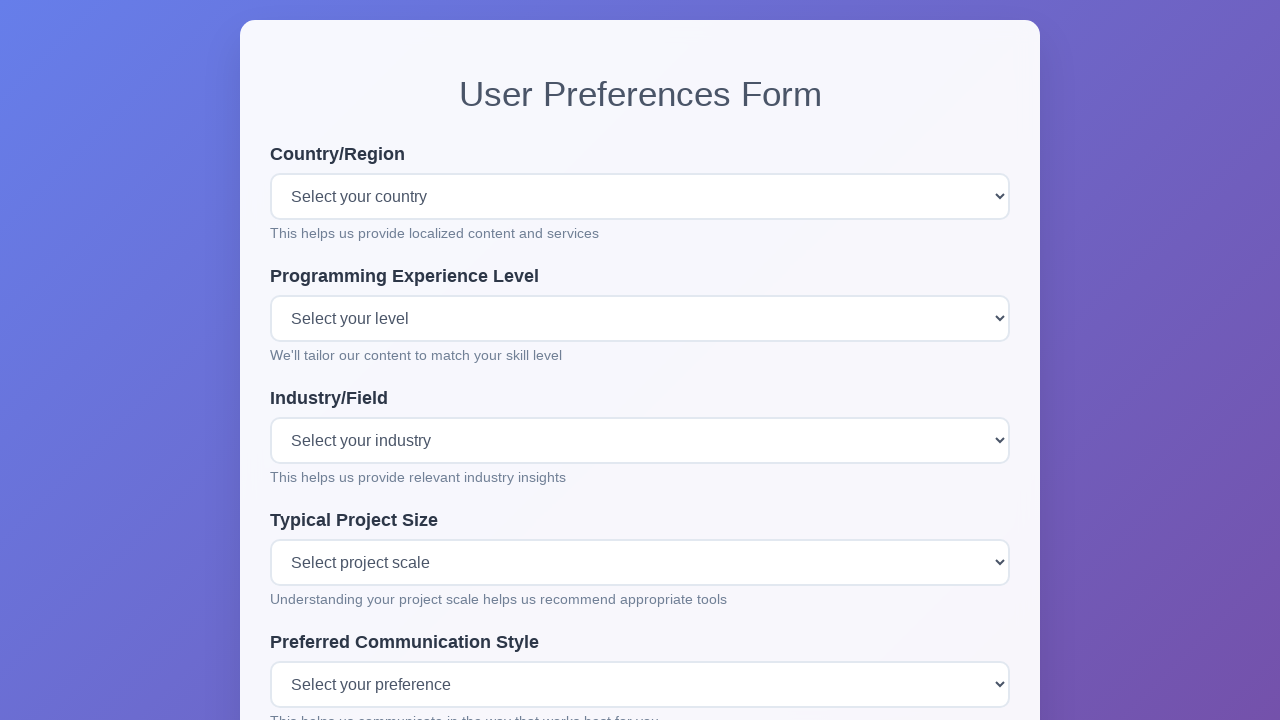

Selected 'au' (Australia) from country dropdown by value on #country
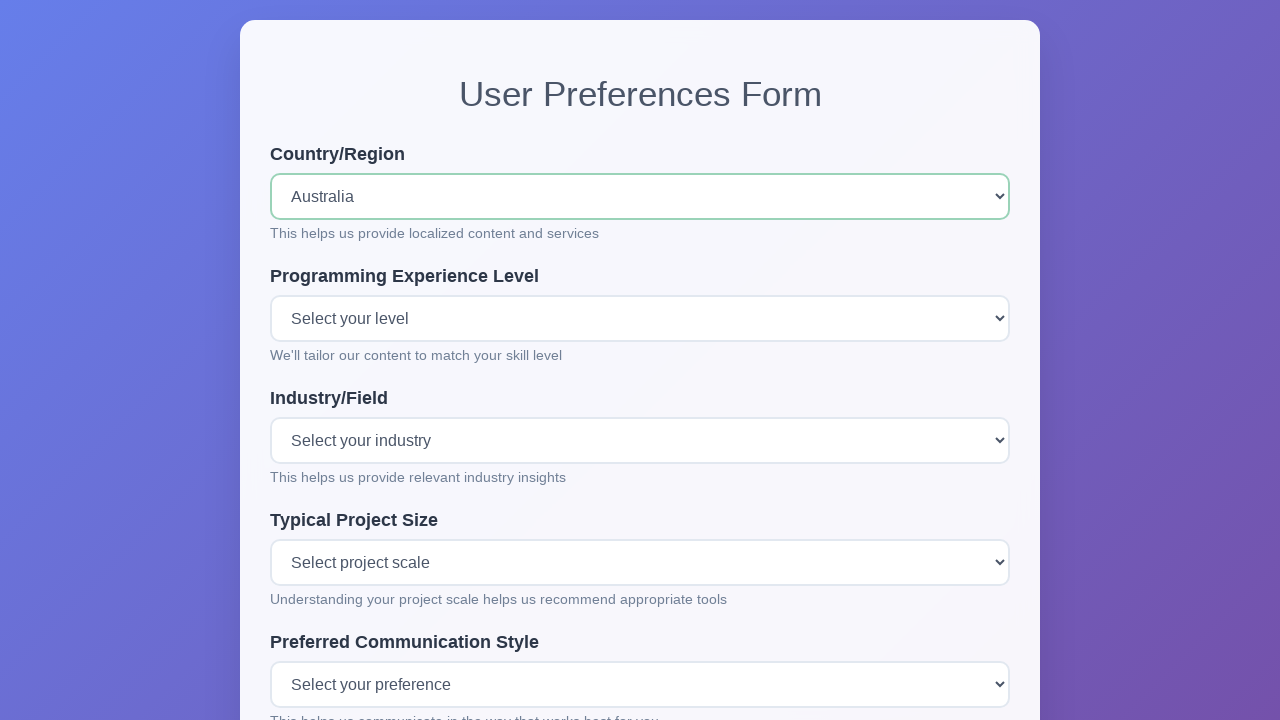

Selected 'Advanced (5-8 years)' from experience level dropdown by visible text on #experience
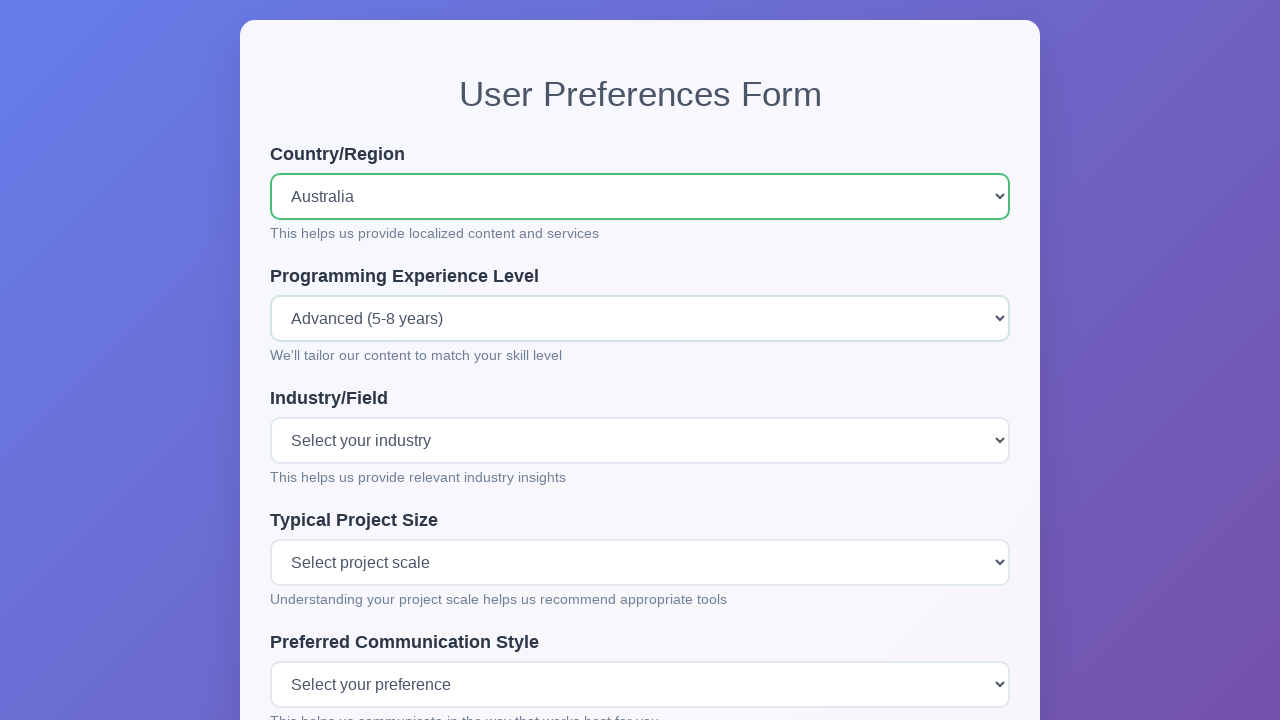

Selected industry dropdown option at index 7 (consulting and services) on #industry
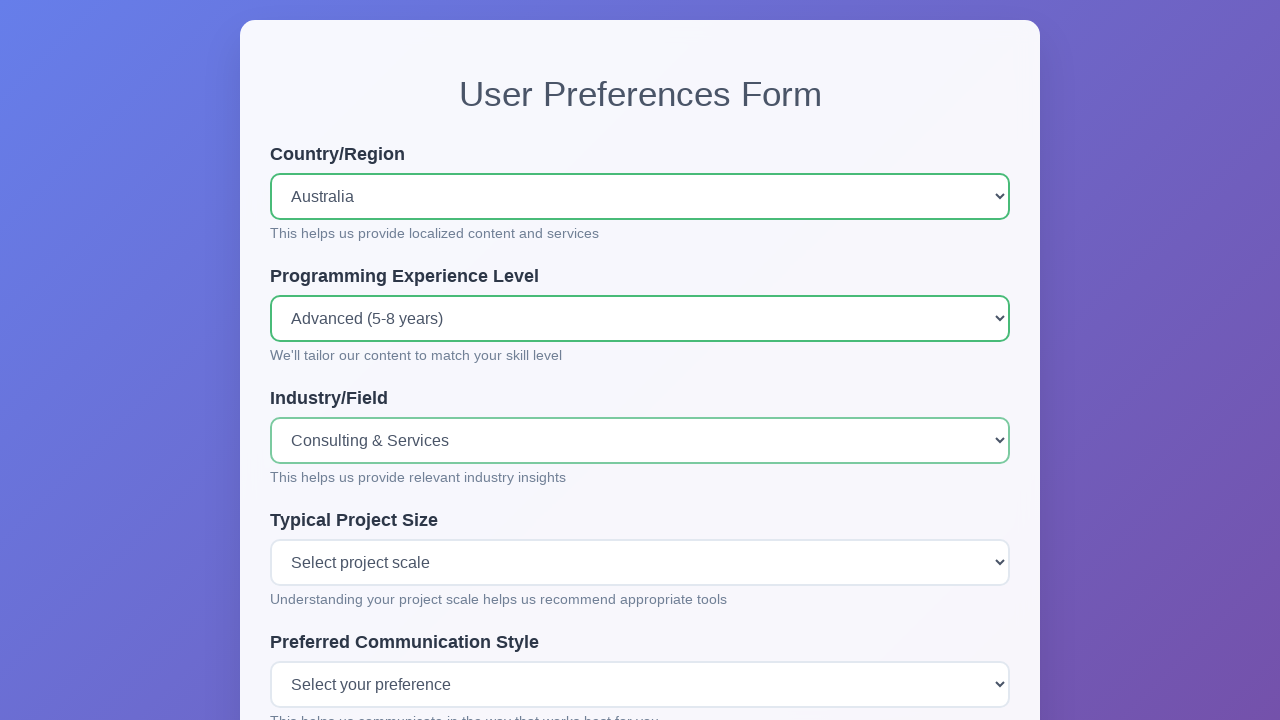

Selected 'medium-team' from project size dropdown by value on #project-size
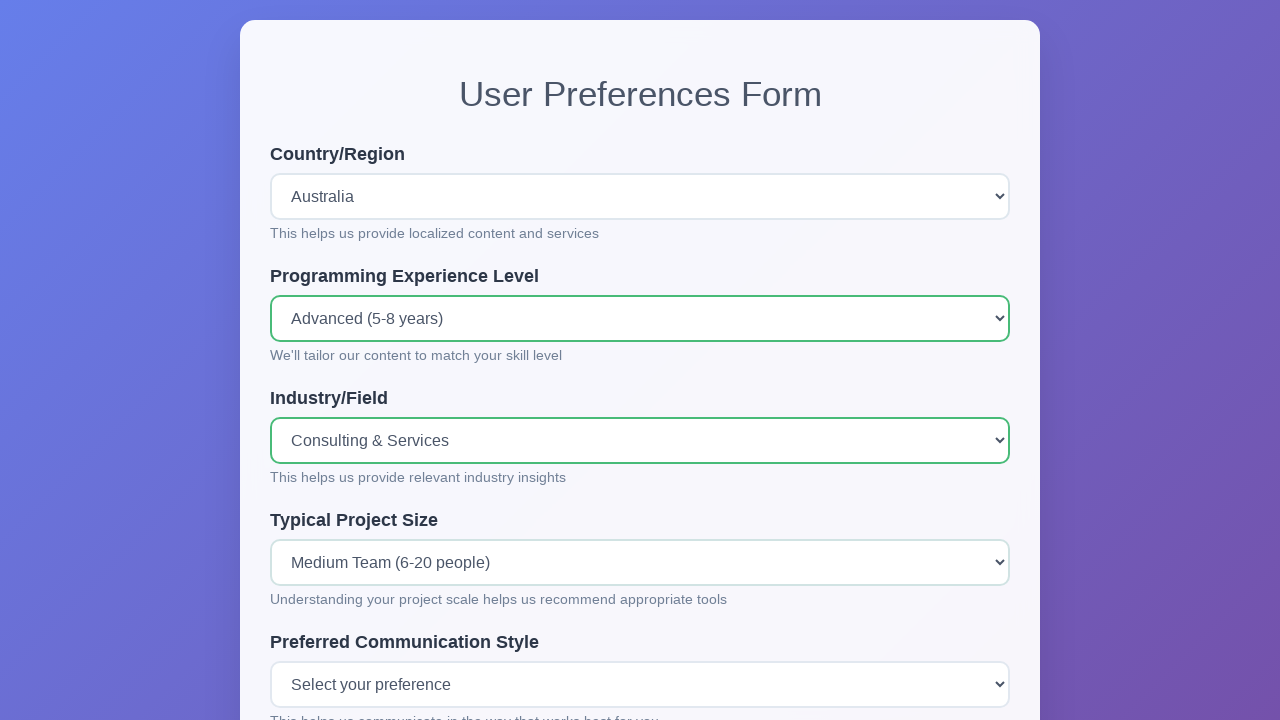

Selected 'Step-by-step instructions' from communication style dropdown by visible text on #communication
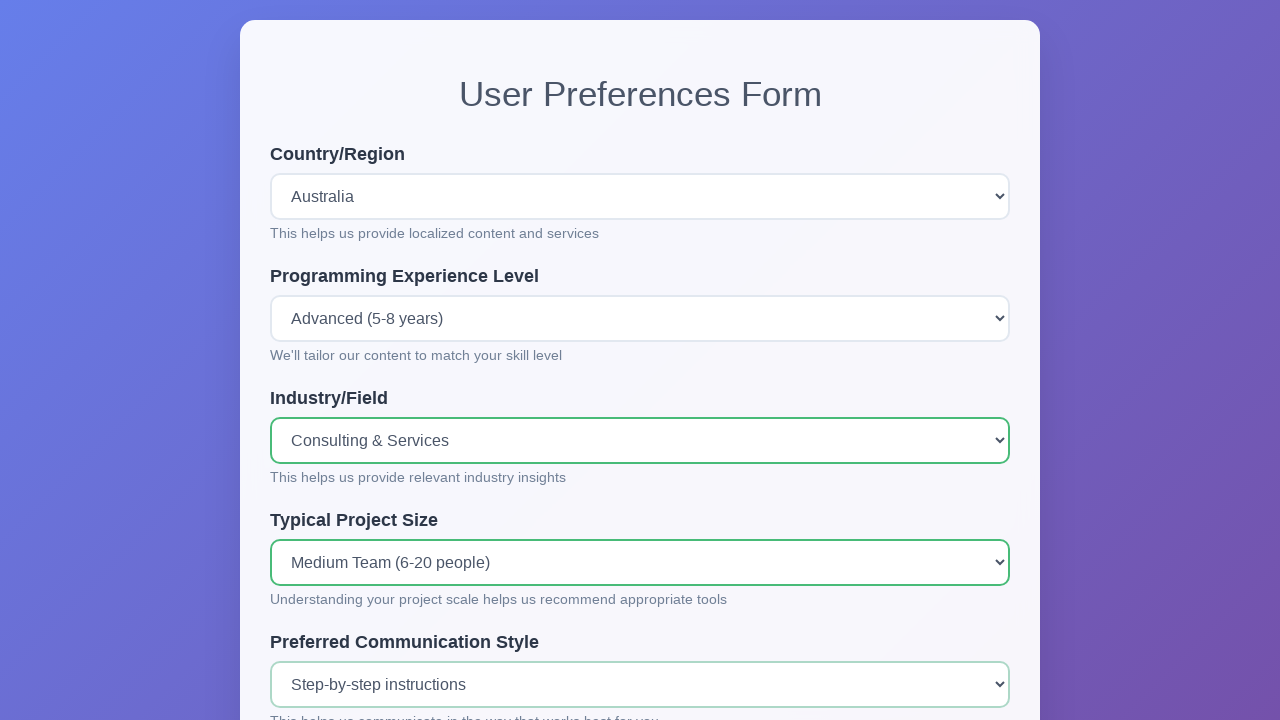

Selected timezone dropdown option at index 9 (IST) on #timezone
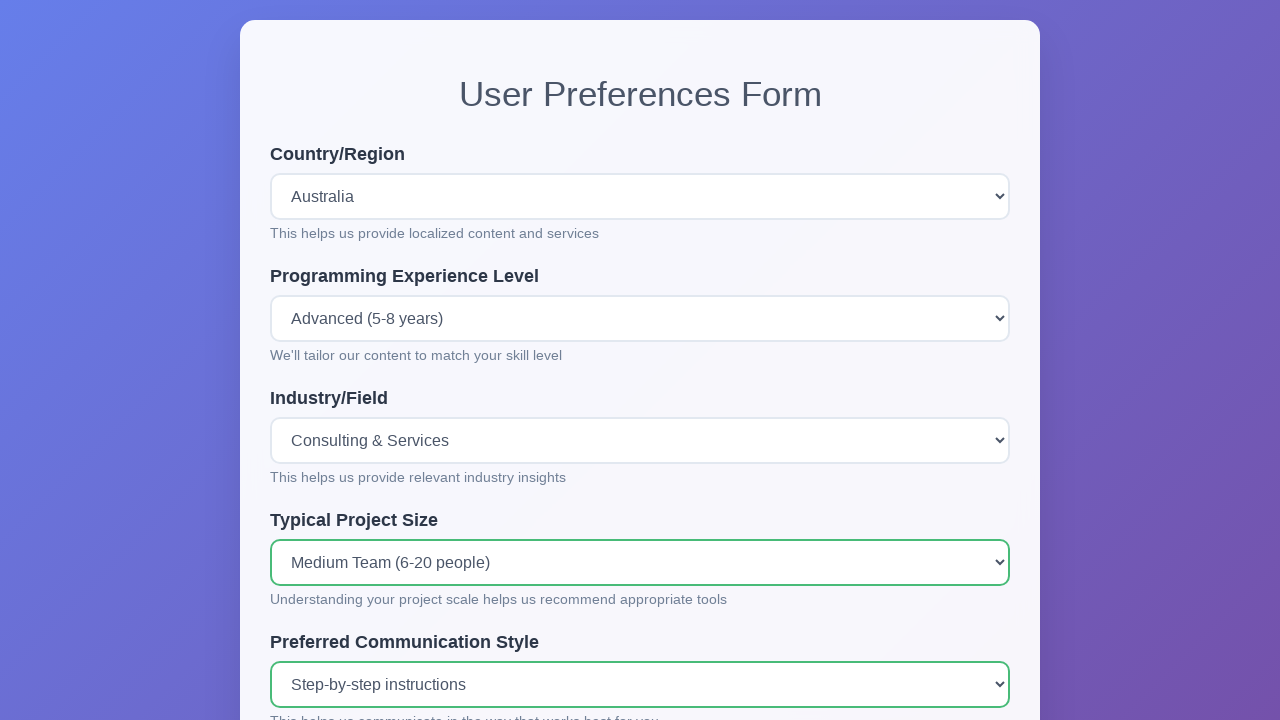

Verified country dropdown is visible (all dropdown selections complete)
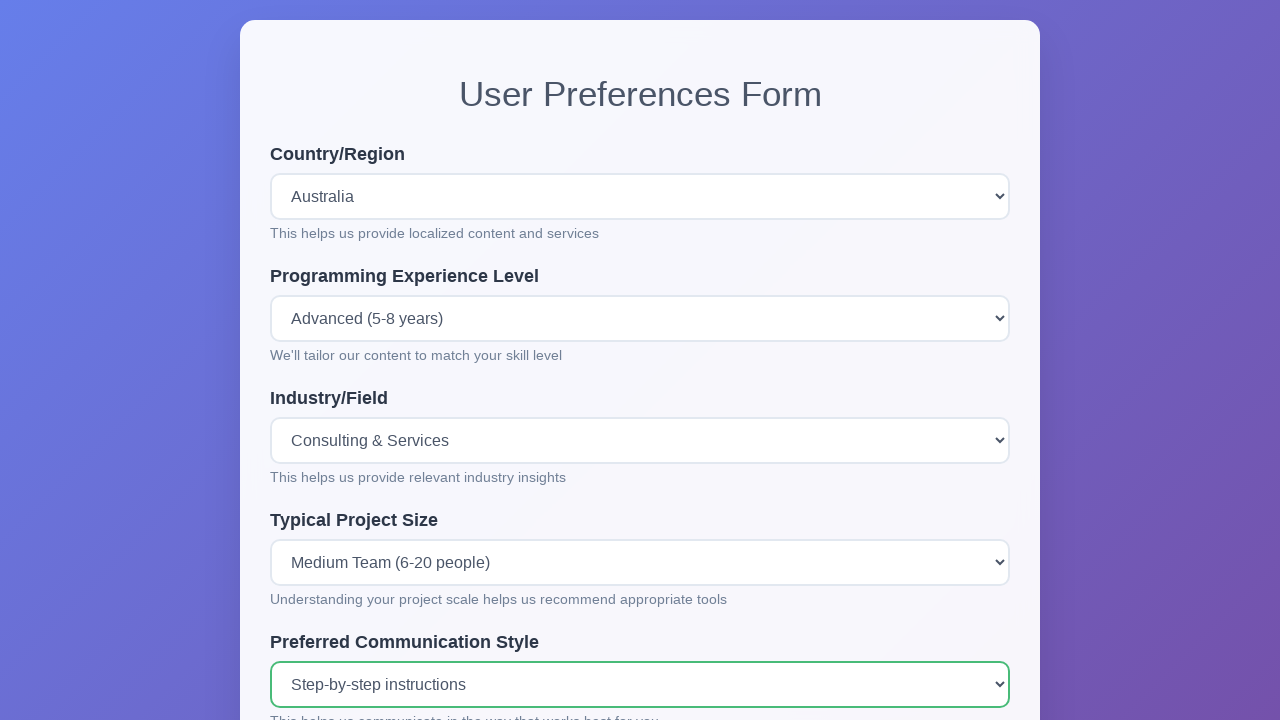

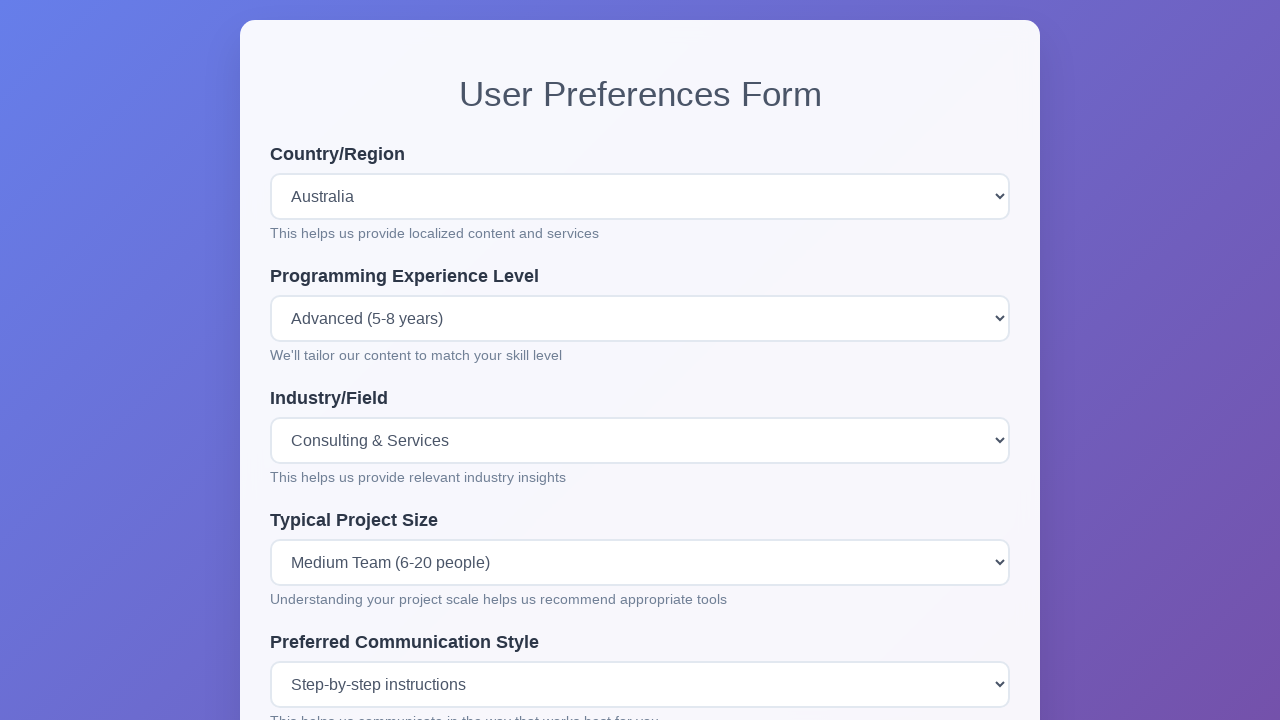